Tests alert dialog functionality by clicking a button that triggers an alert, verifying the alert text says "Hello world!", and accepting the alert.

Starting URL: https://bonigarcia.dev/selenium-webdriver-java/dialog-boxes.html

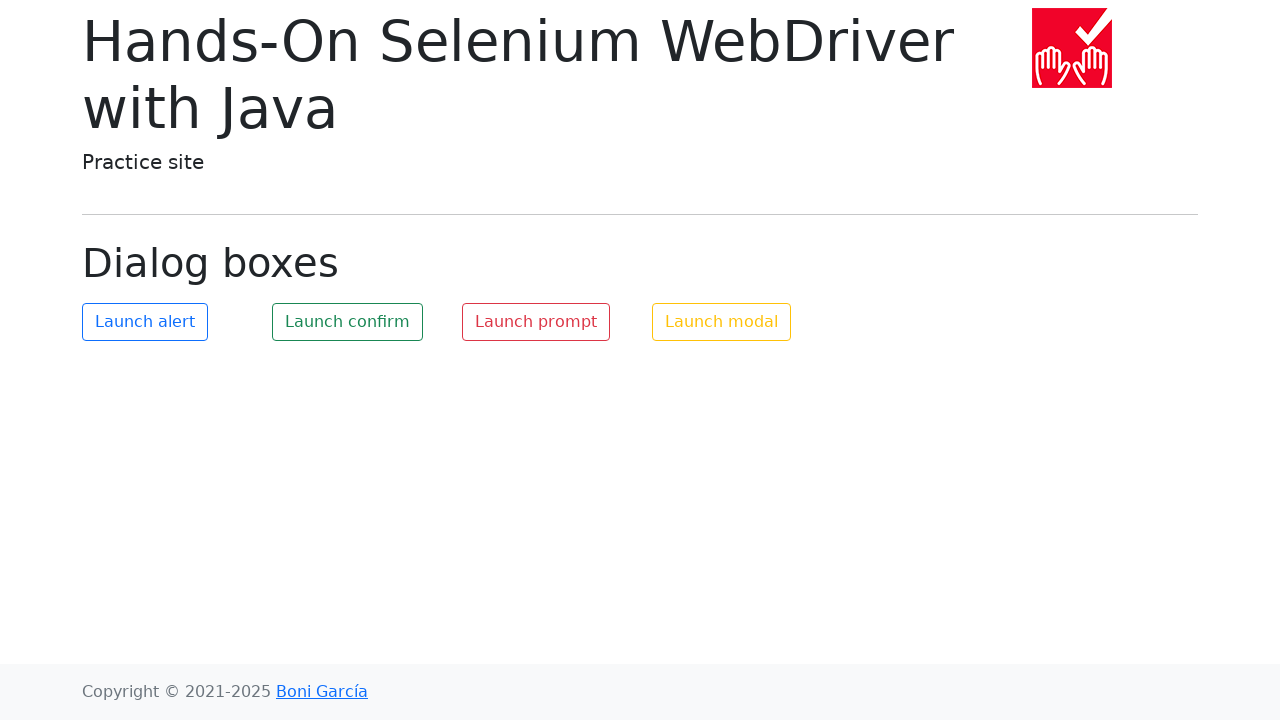

Navigated to dialog boxes test page
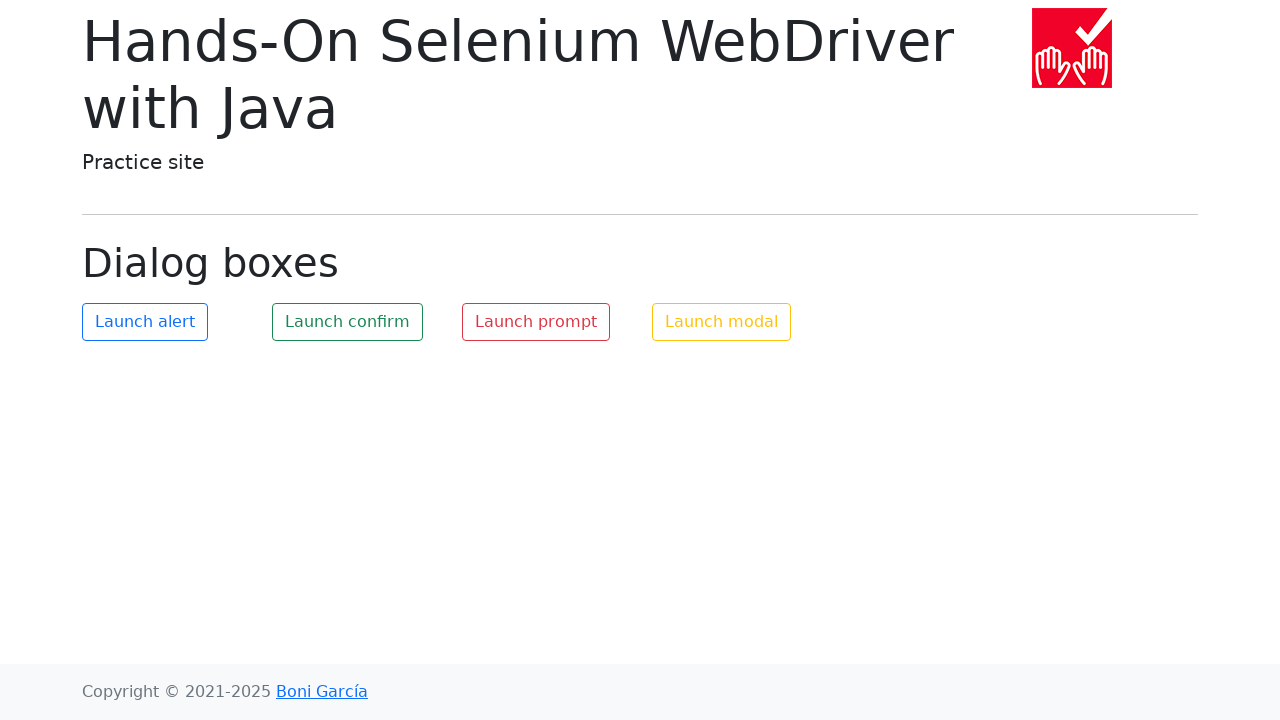

Clicked alert trigger button at (145, 322) on #my-alert
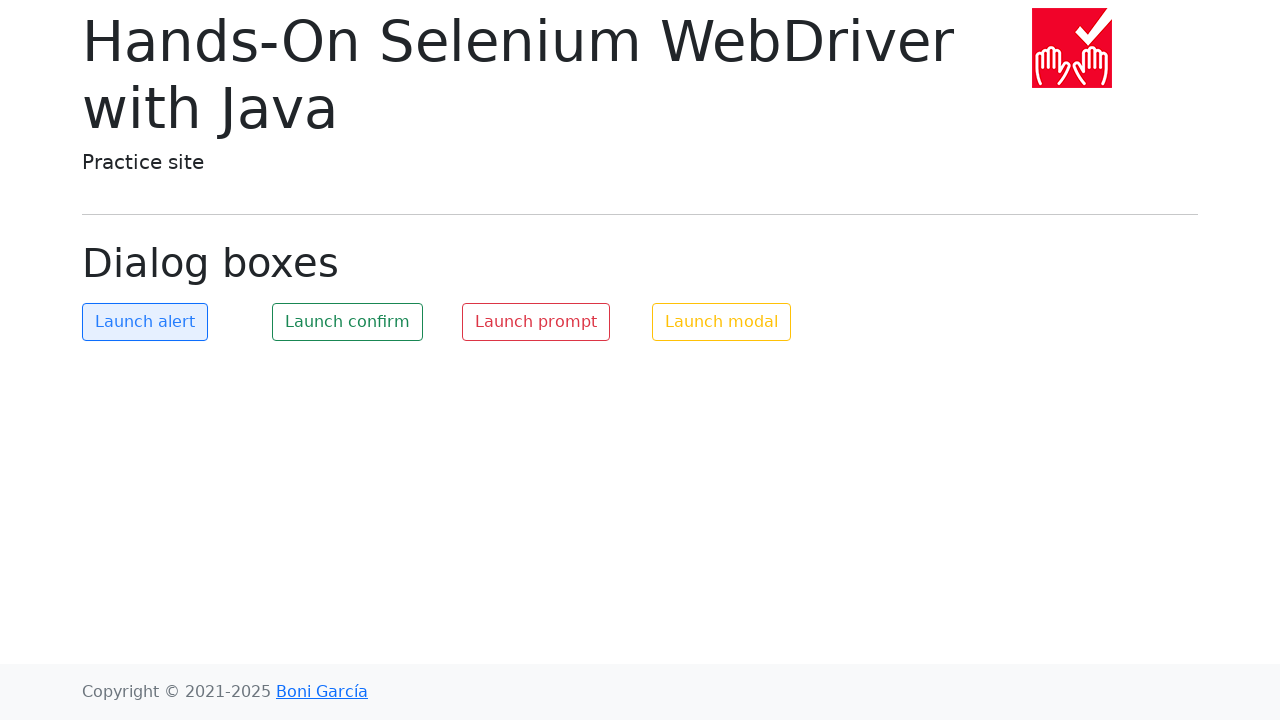

Clicked alert trigger button and handled dialog at (145, 322) on #my-alert
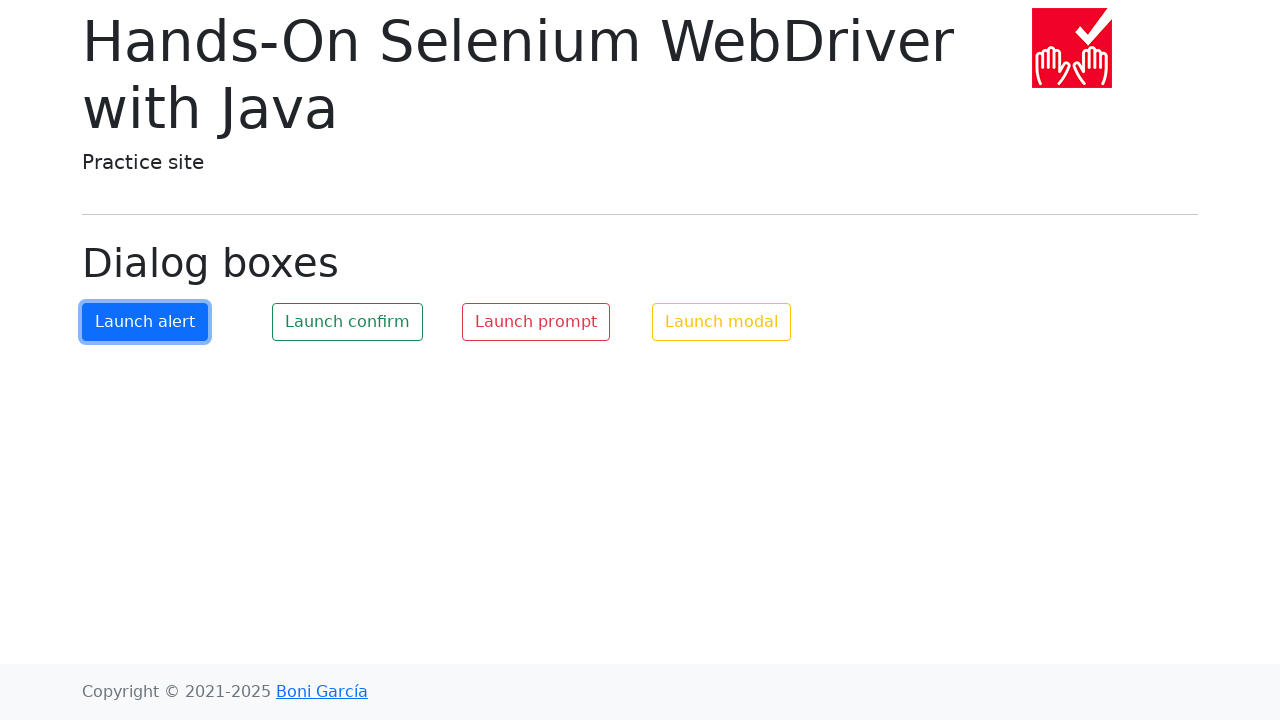

Accepted alert dialog
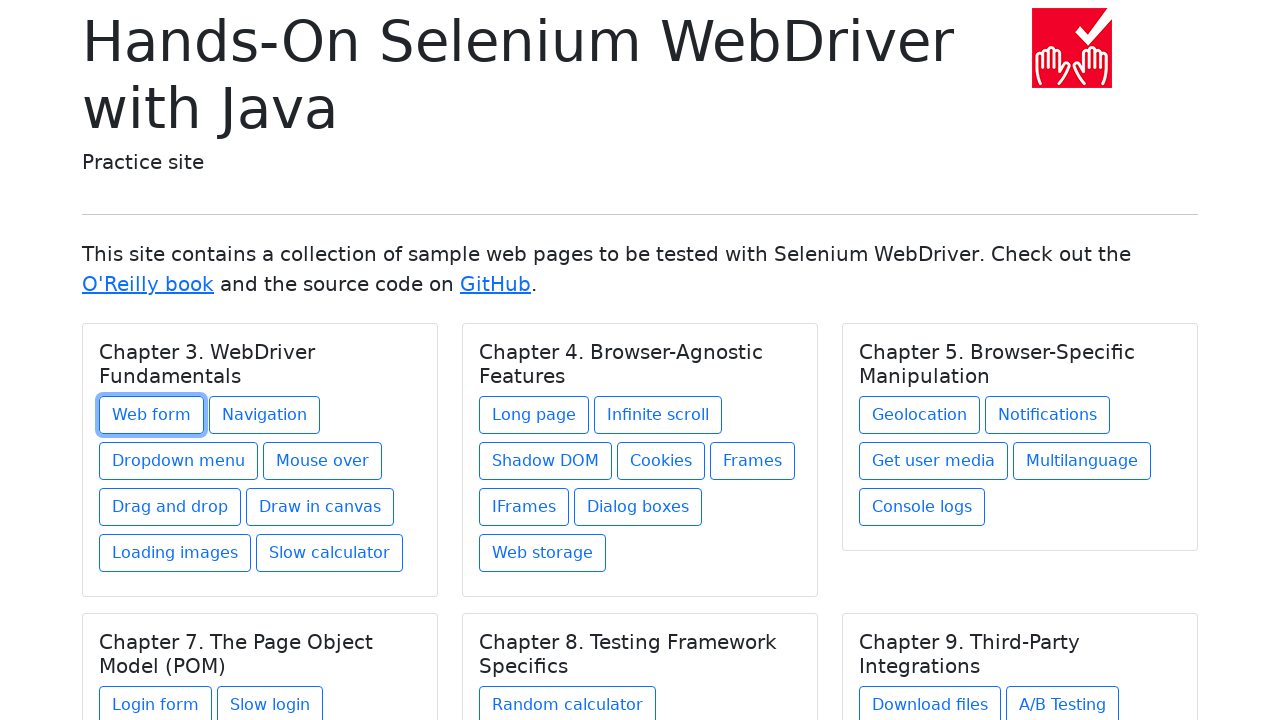

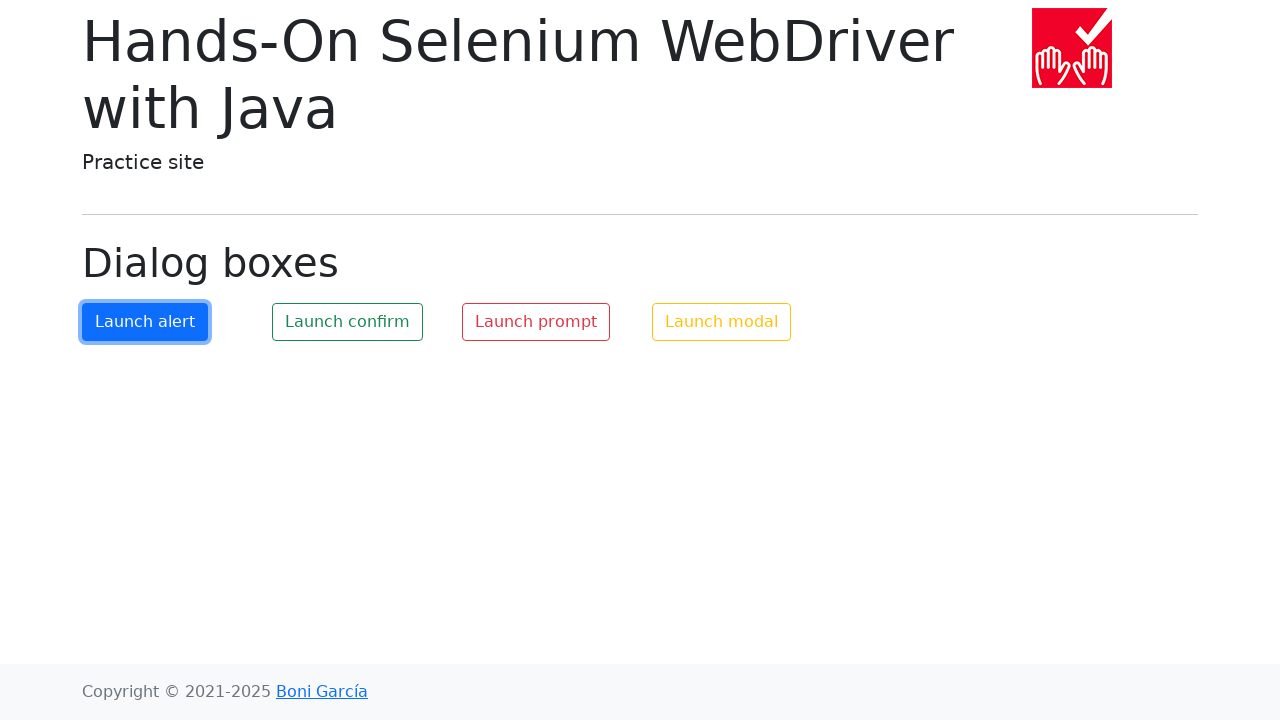